Tests viewing product categories by navigating through Women's Dress products and Men's T-shirts products sections on the e-commerce site.

Starting URL: https://automationexercise.com/

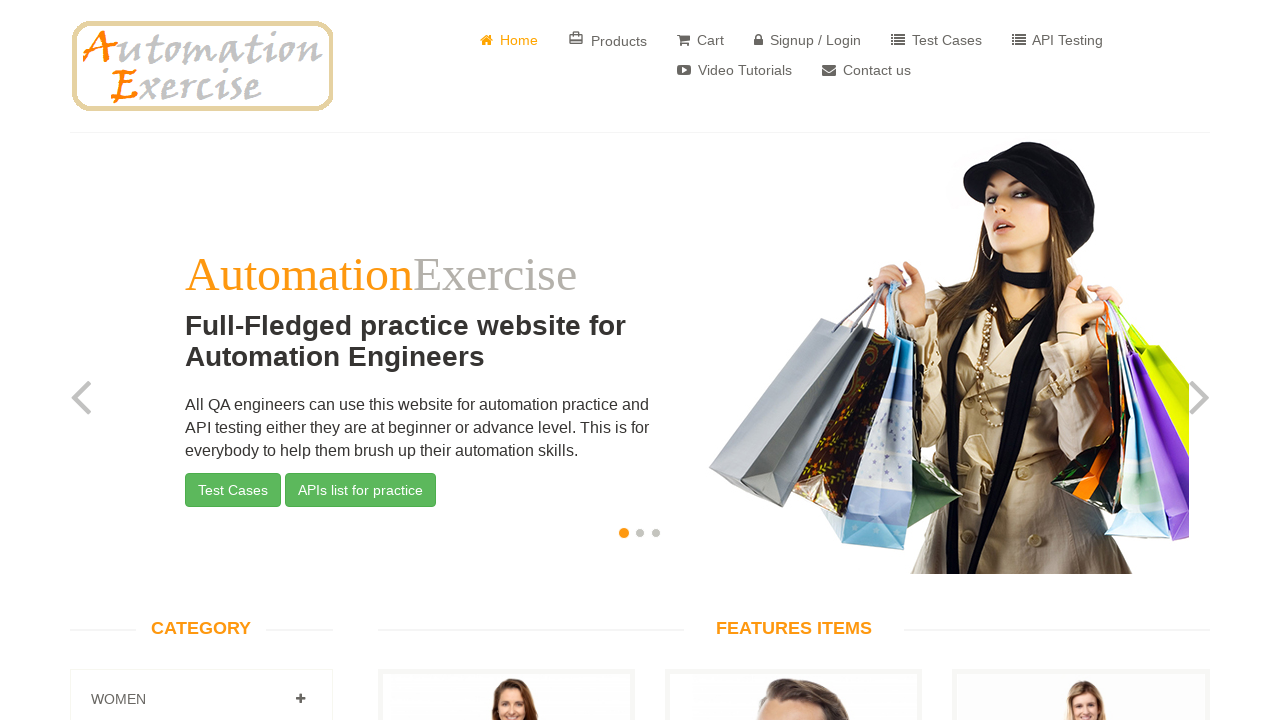

Scrolled down 500px to view categories section
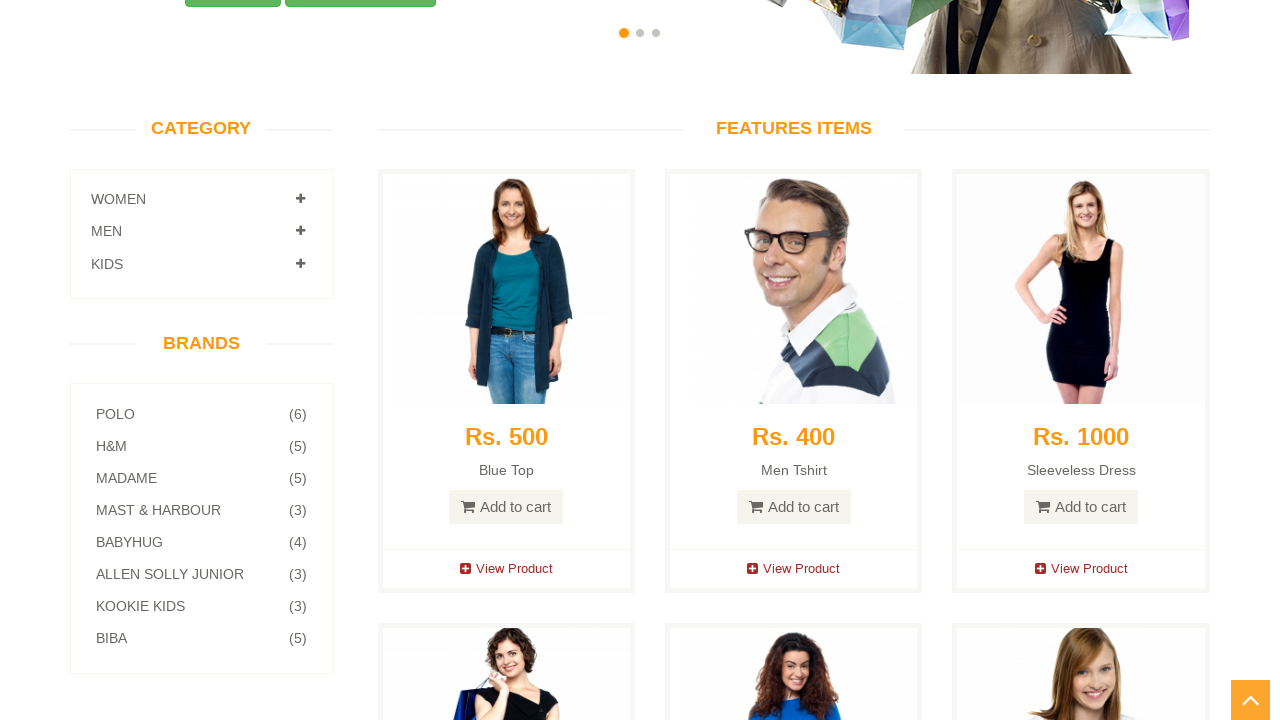

Category section header is visible and loaded
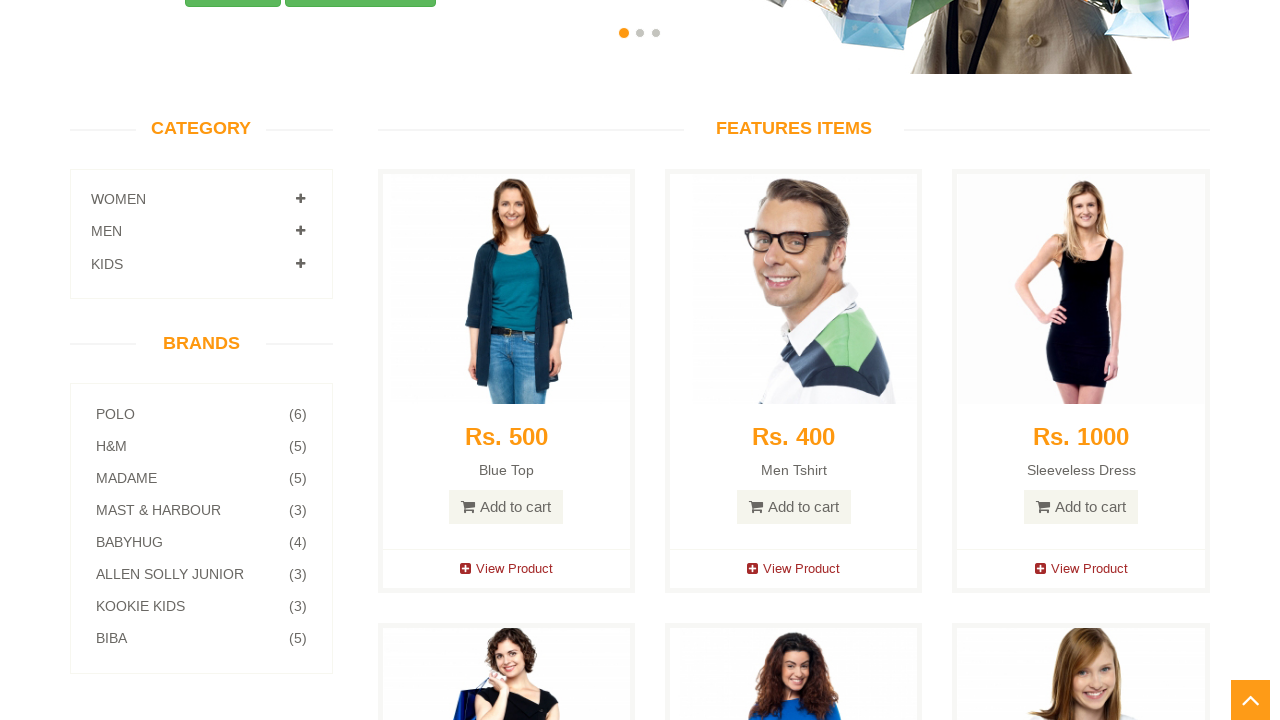

Clicked on Women category to expand at (300, 199) on xpath=//*[@id='accordian']/div[1]/div[1]/h4/a/span
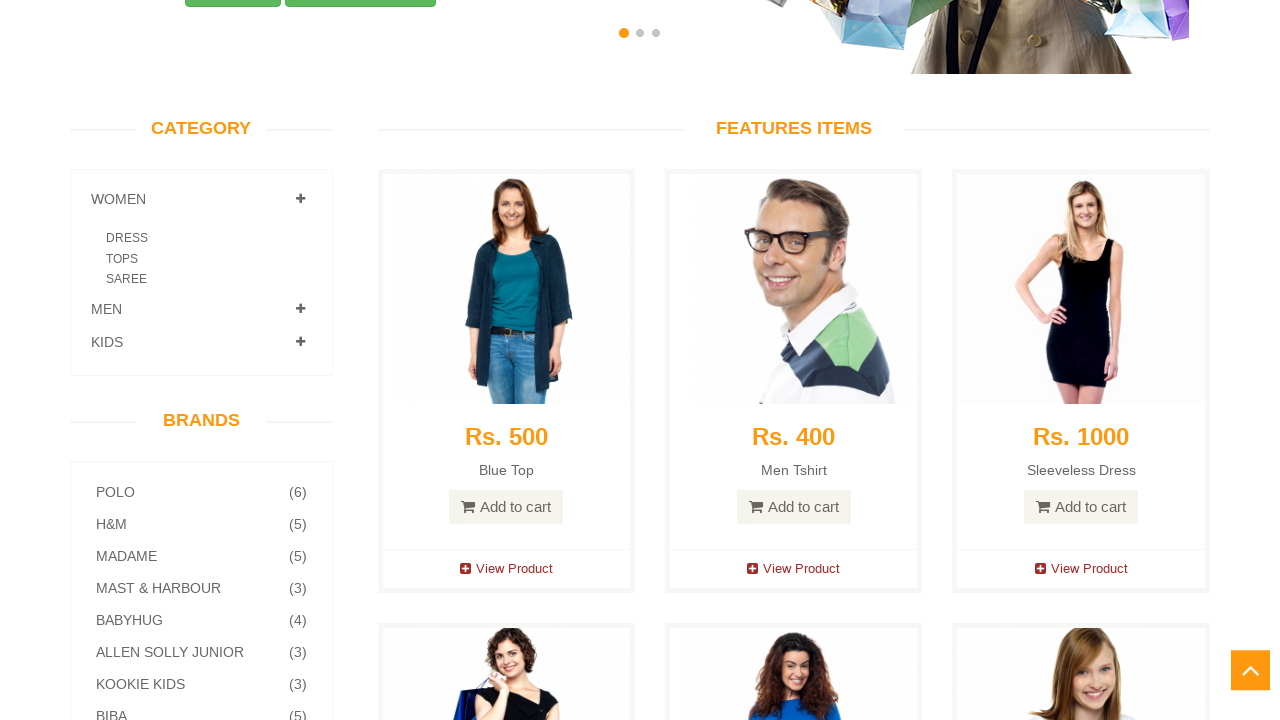

Clicked on Dress subcategory under Women at (127, 238) on xpath=/html/body/section[2]/div[1]/div/div[1]/div/div[1]/div[1]/div[2]/div/ul/li
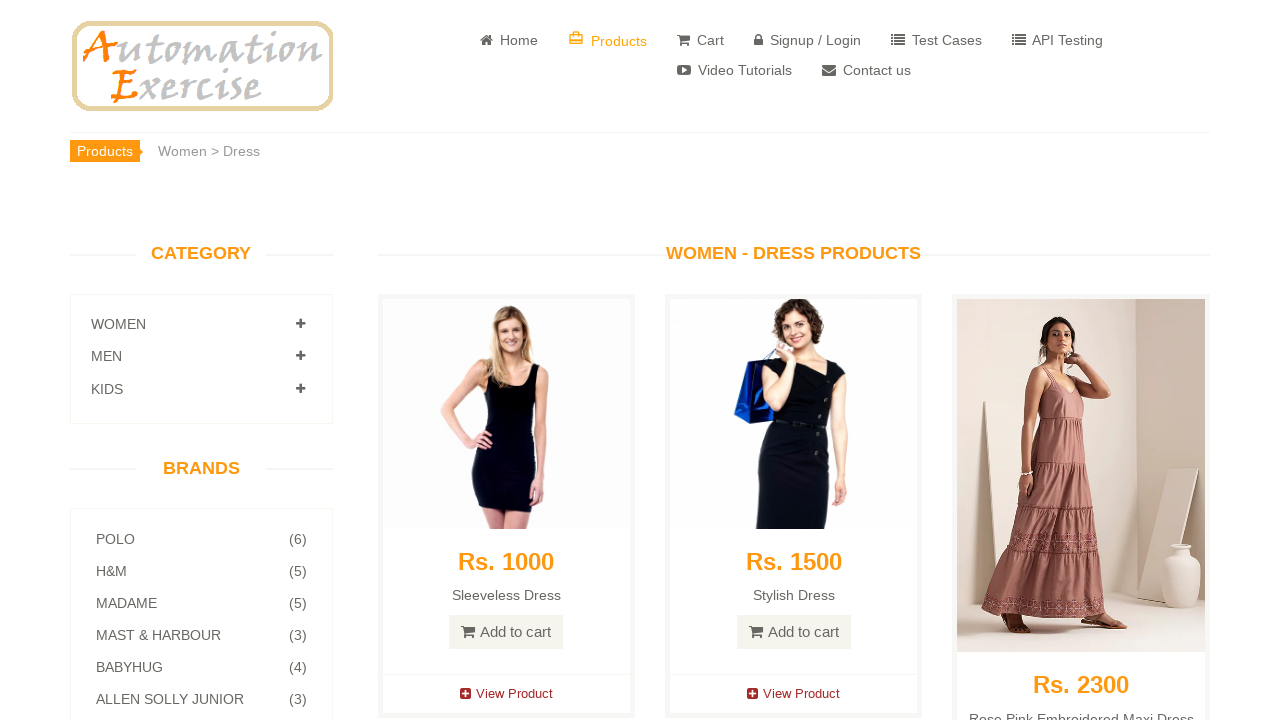

Women's Dress products page loaded successfully
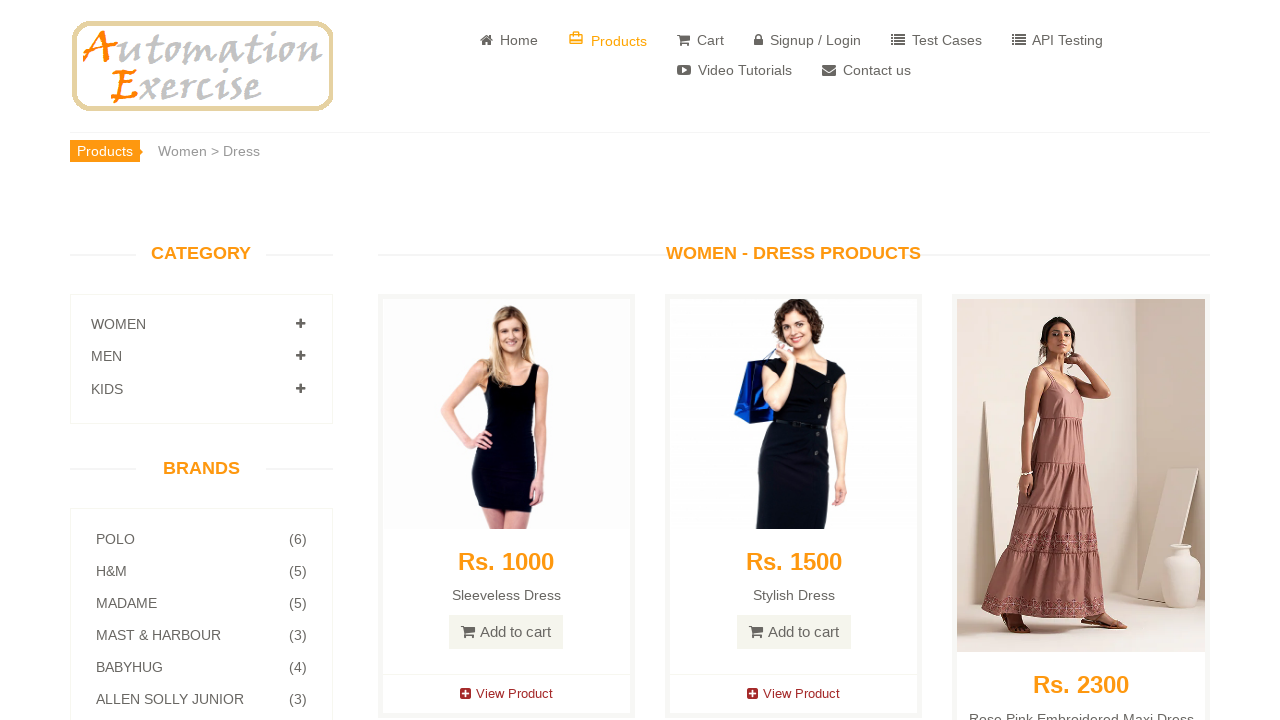

Clicked on Men category to expand at (300, 356) on xpath=//*[@id='accordian']/div[2]/div[1]/h4/a/span
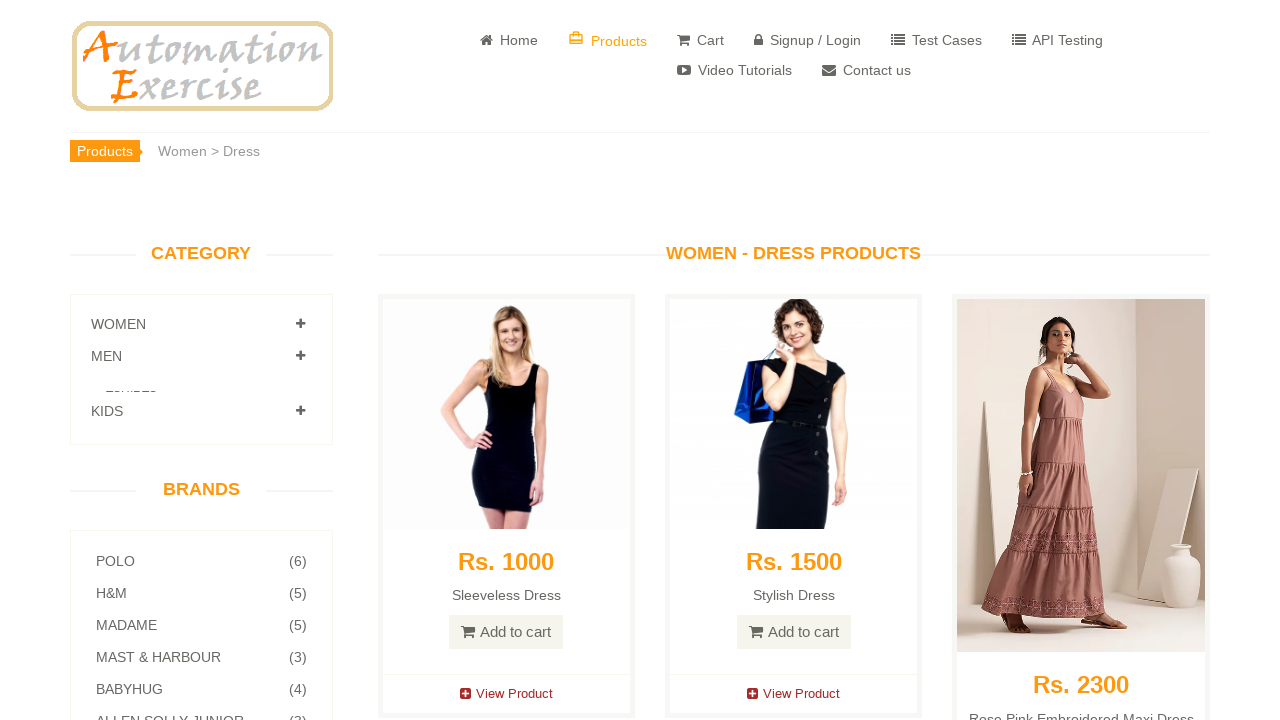

Clicked on T-shirts subcategory under Men at (132, 396) on xpath=/html/body/section/div/div[2]/div[1]/div/div[1]/div[2]/div[2]/div/ul/li[1]
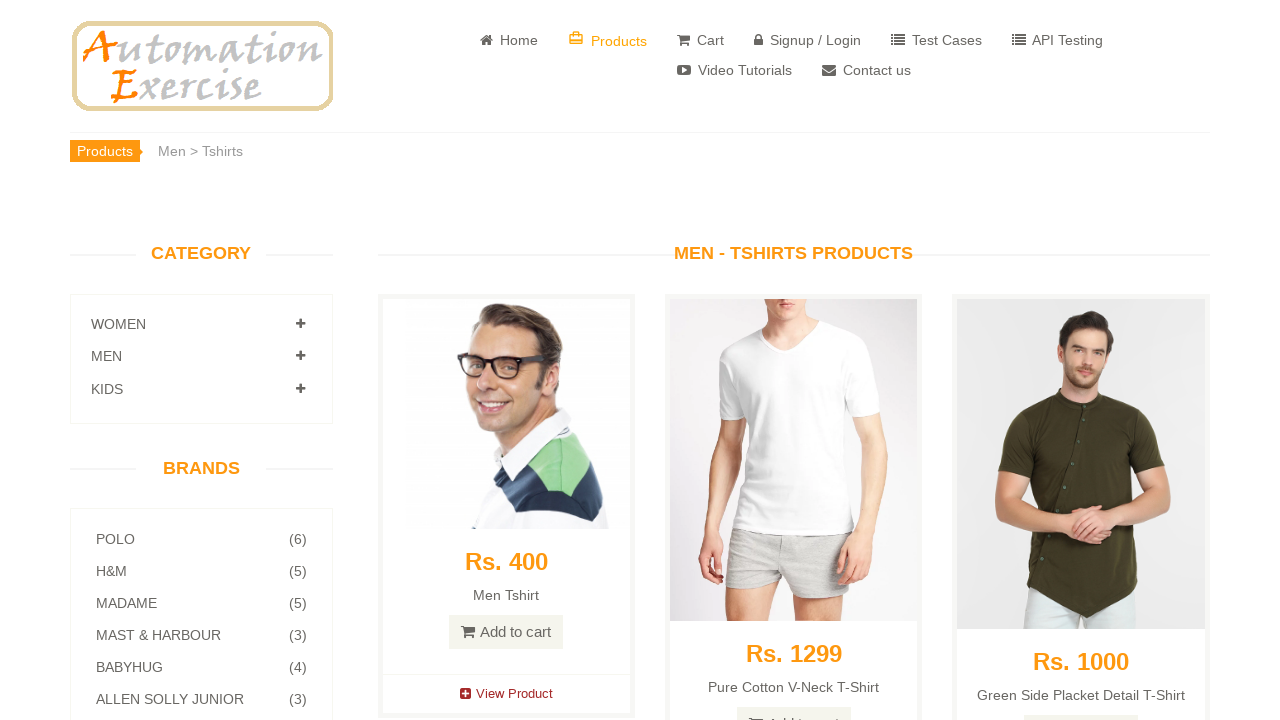

Men's T-shirts products page loaded successfully
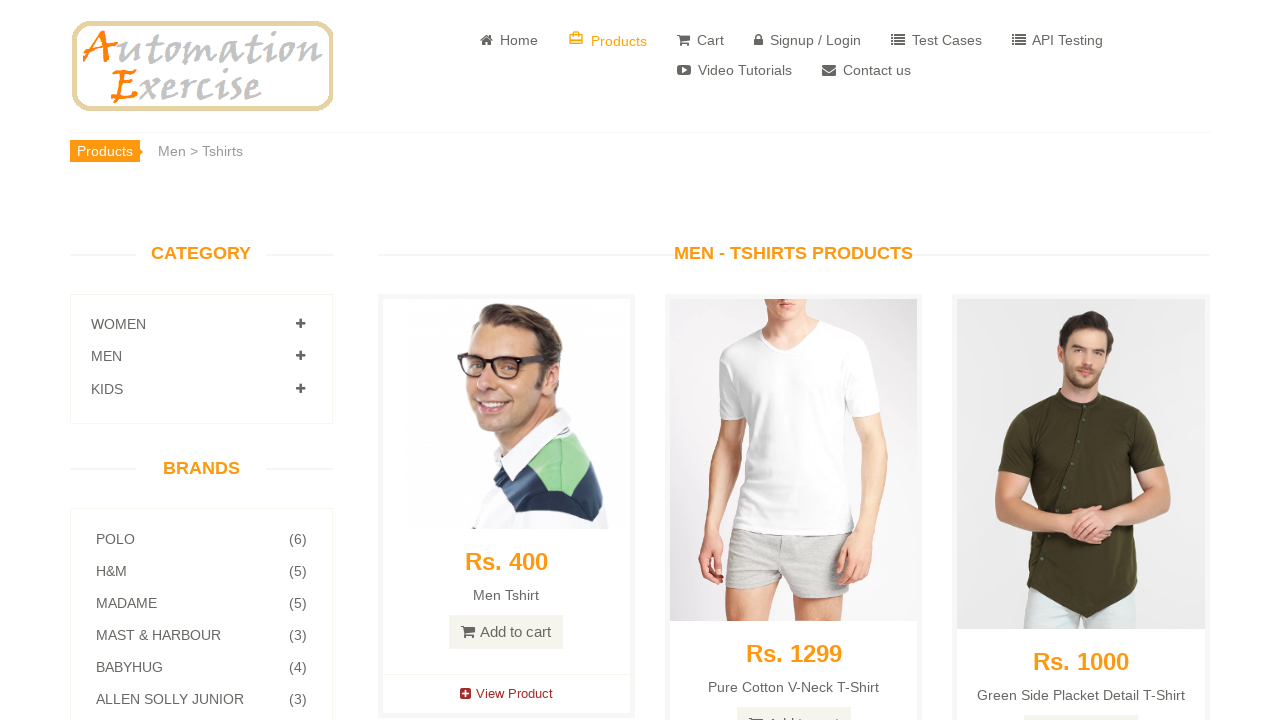

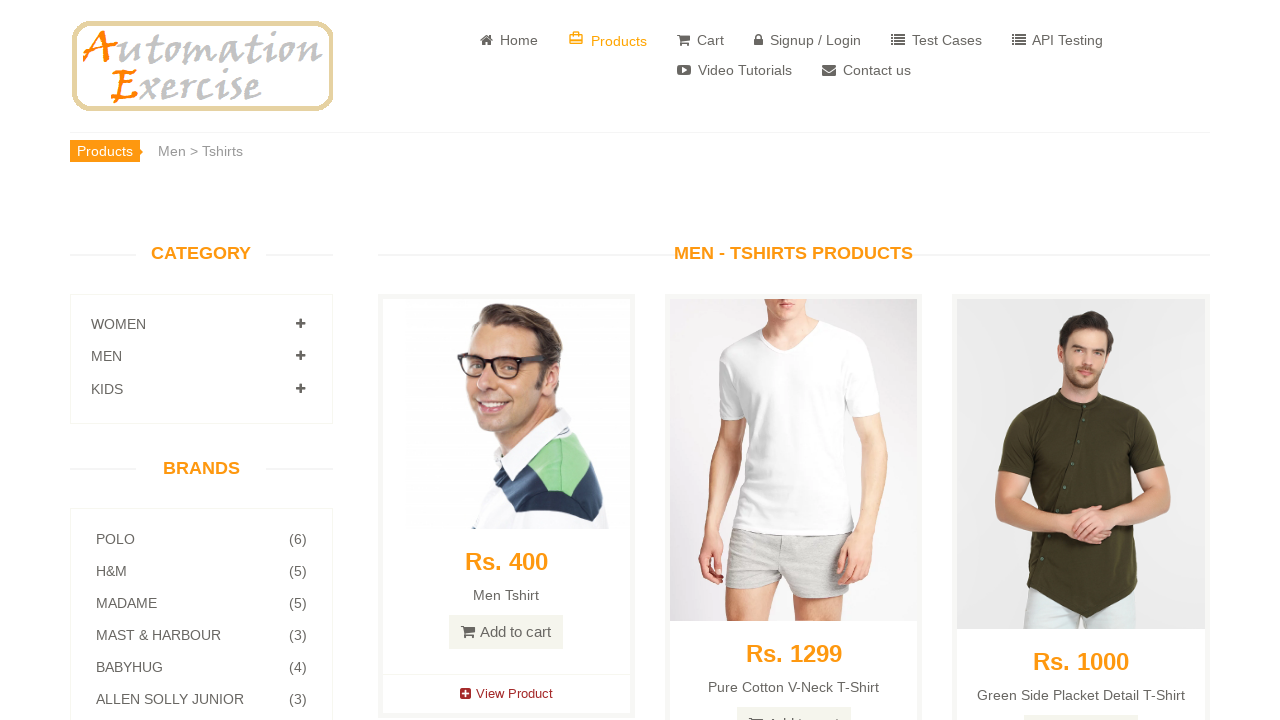